Clicks the header logo and verifies navigation to the homepage

Starting URL: https://njit-wis.github.io/midterm-portfolio-gabrielt01/index.html

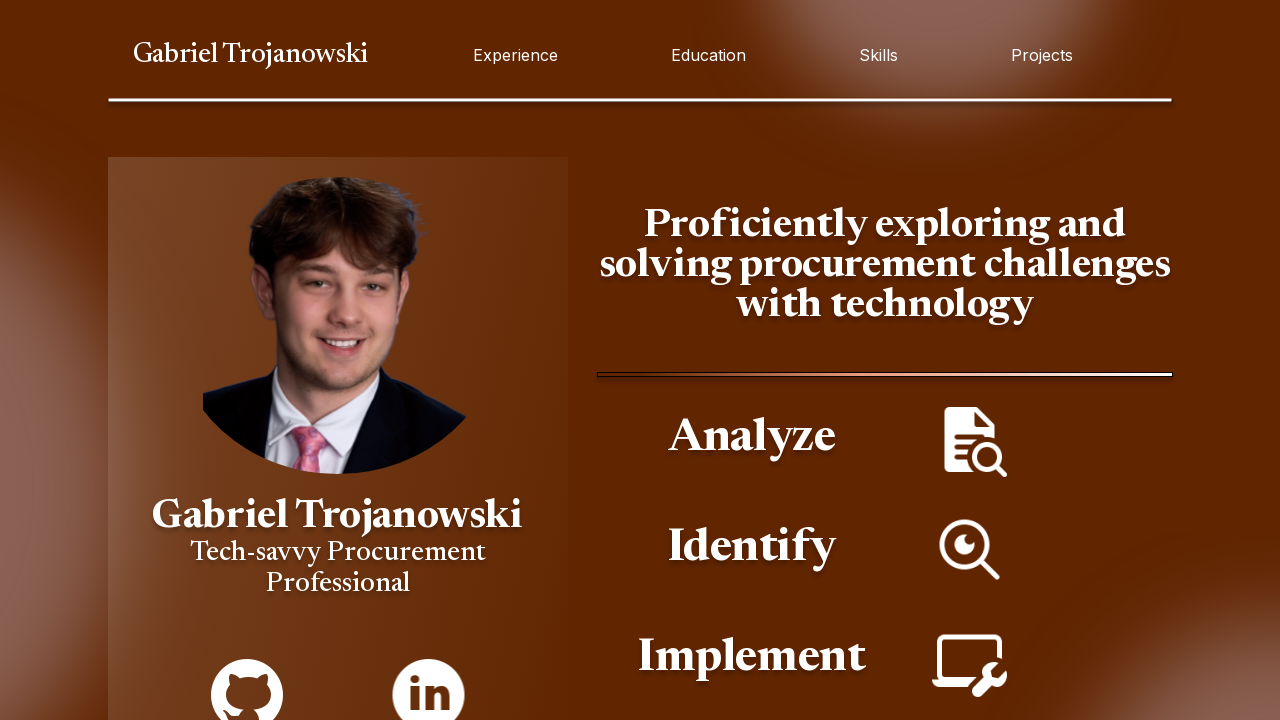

Clicked the header logo at (250, 55) on .header__inner-logo
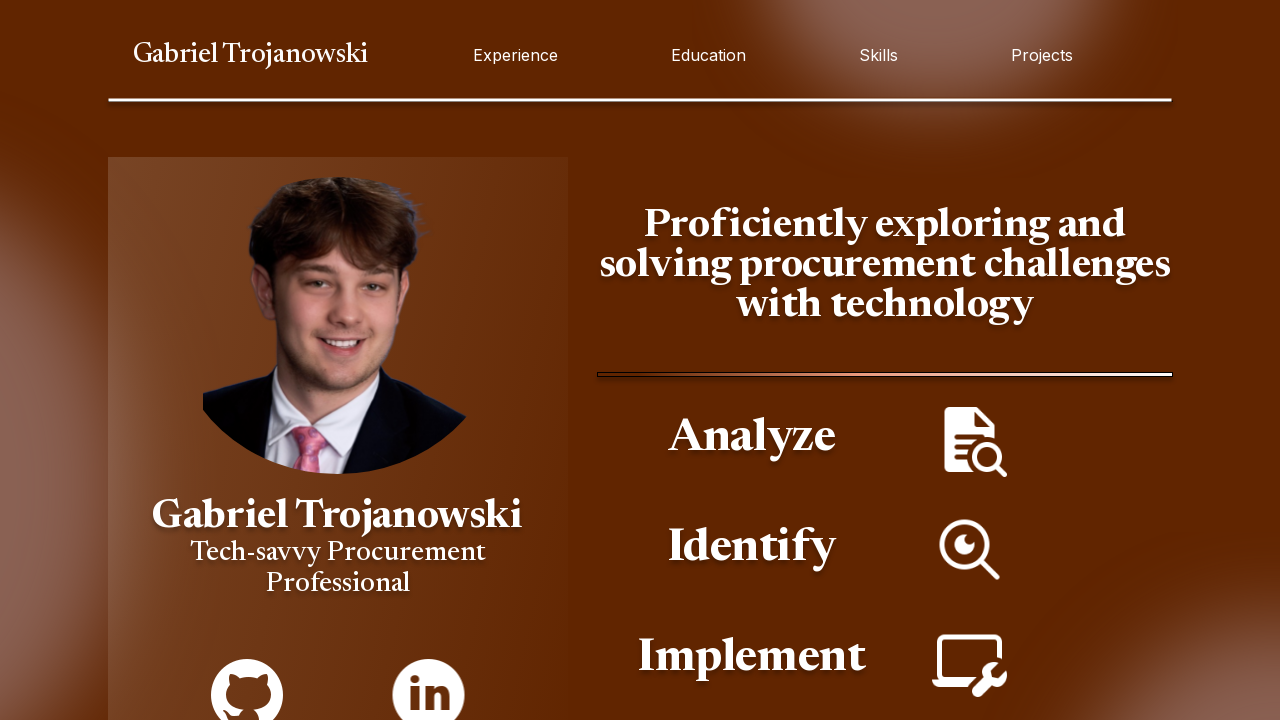

Verified navigation to homepage after clicking logo
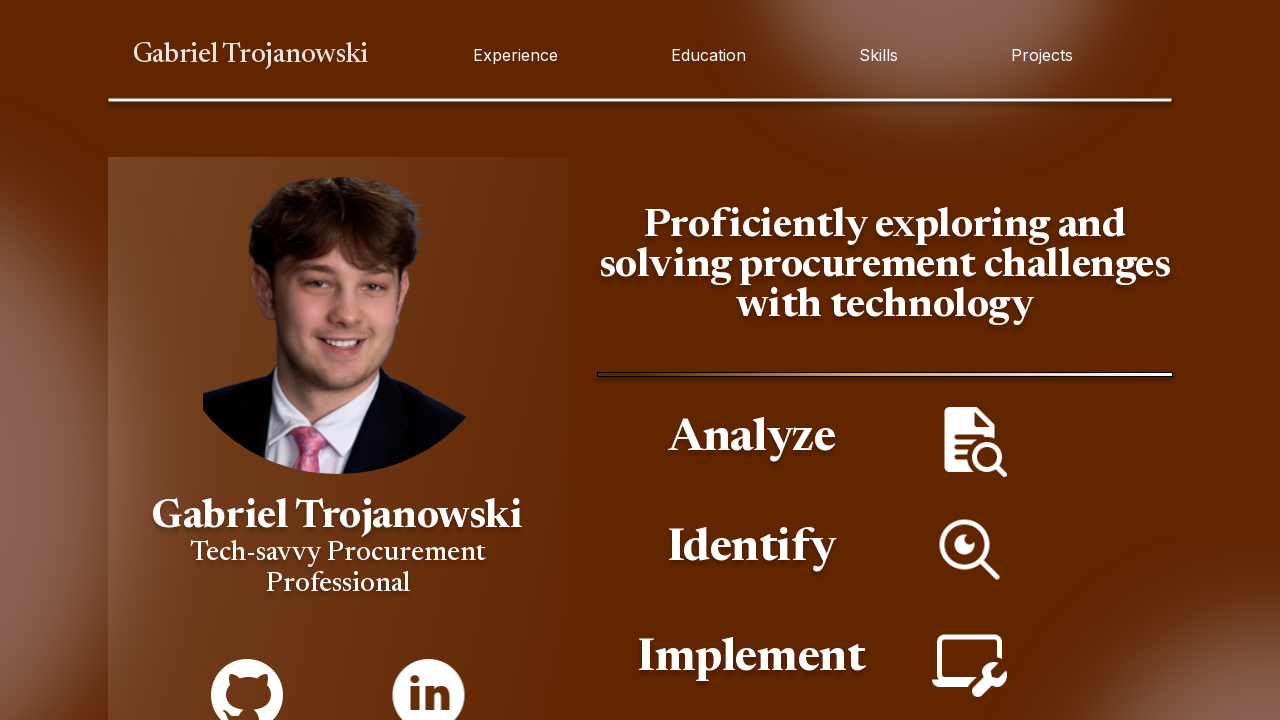

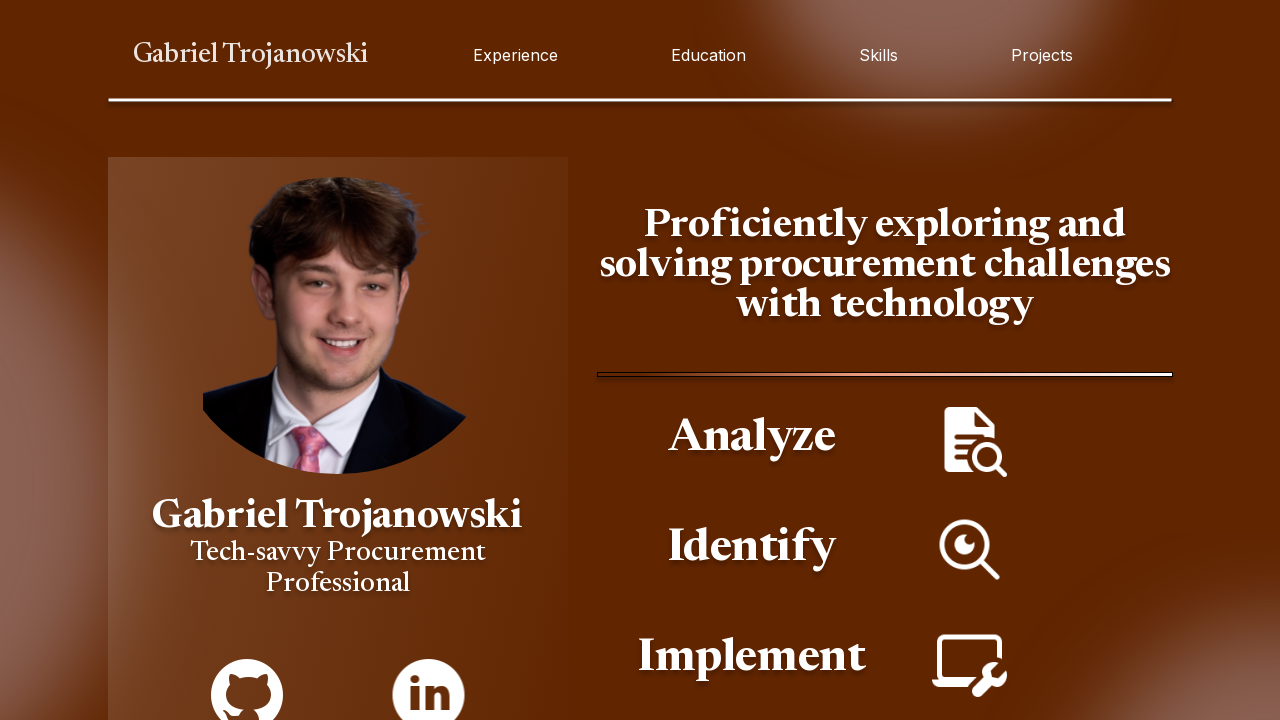